Tests explicit wait functionality by clicking a button to reveal an element and waiting for it to be displayed before interacting with it

Starting URL: https://www.selenium.dev/selenium/web/dynamic.html

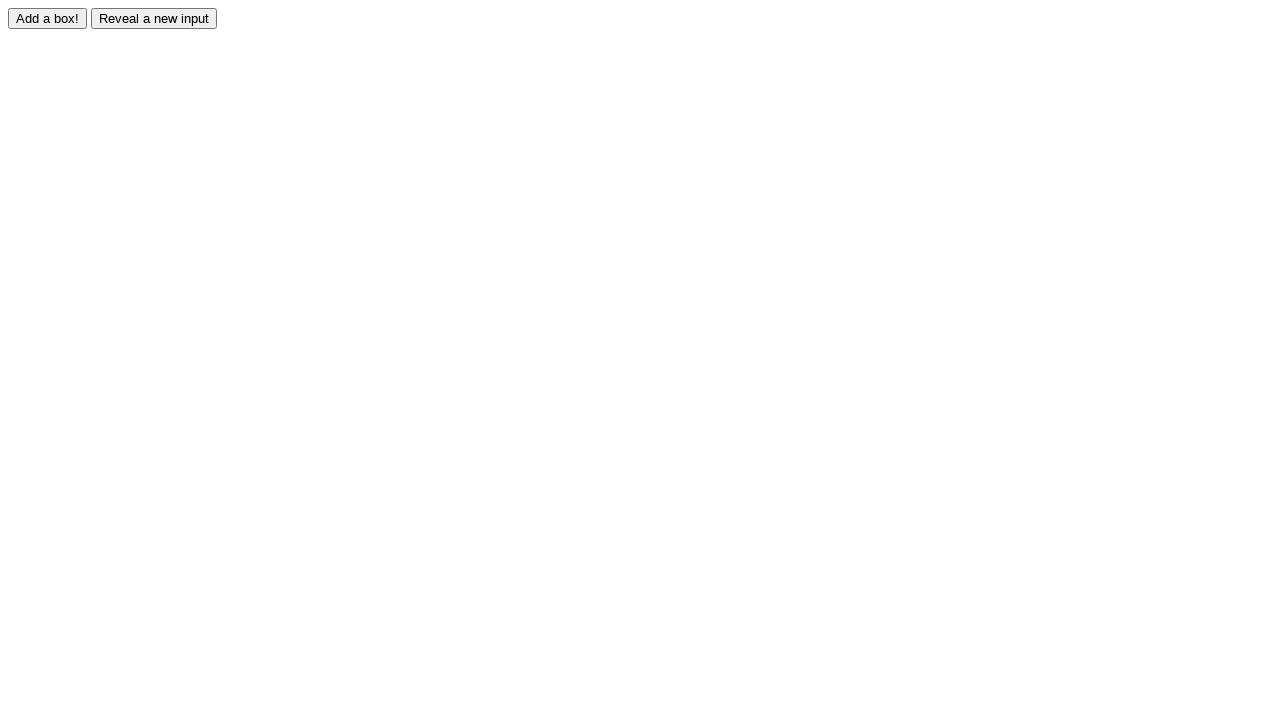

Navigated to dynamic.html page to test explicit wait functionality
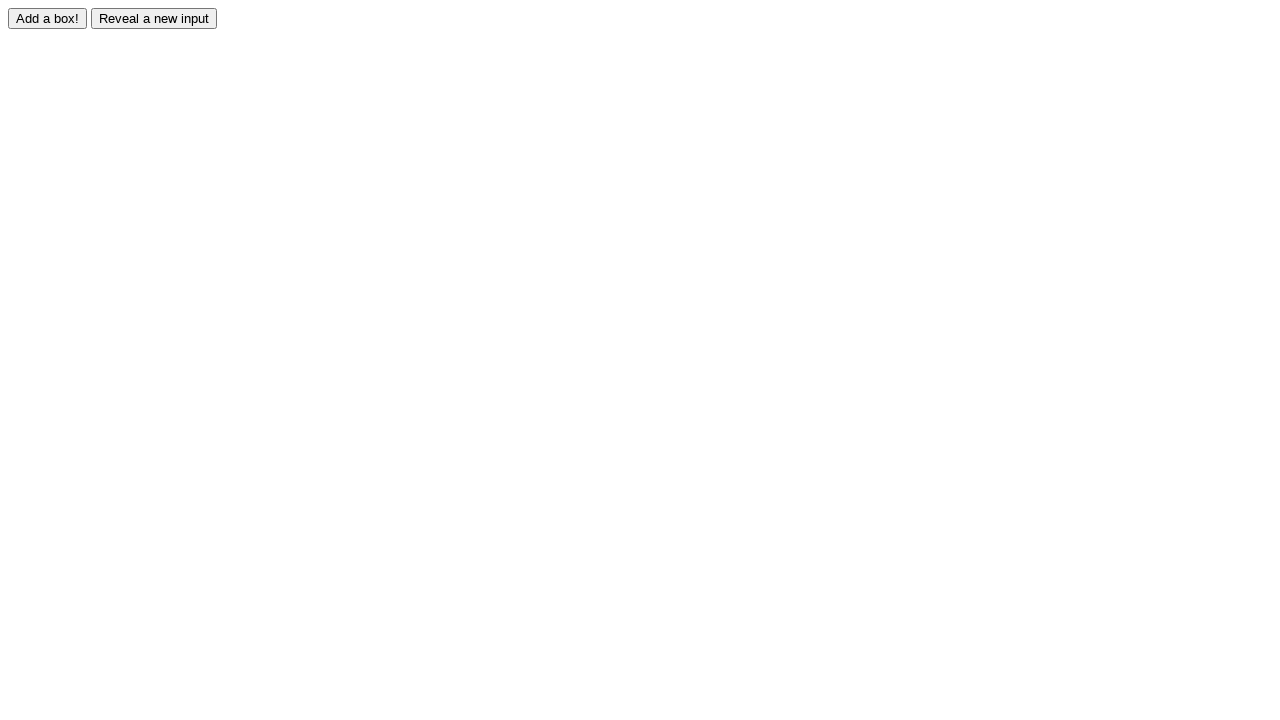

Clicked reveal button to make hidden element appear at (154, 18) on #reveal
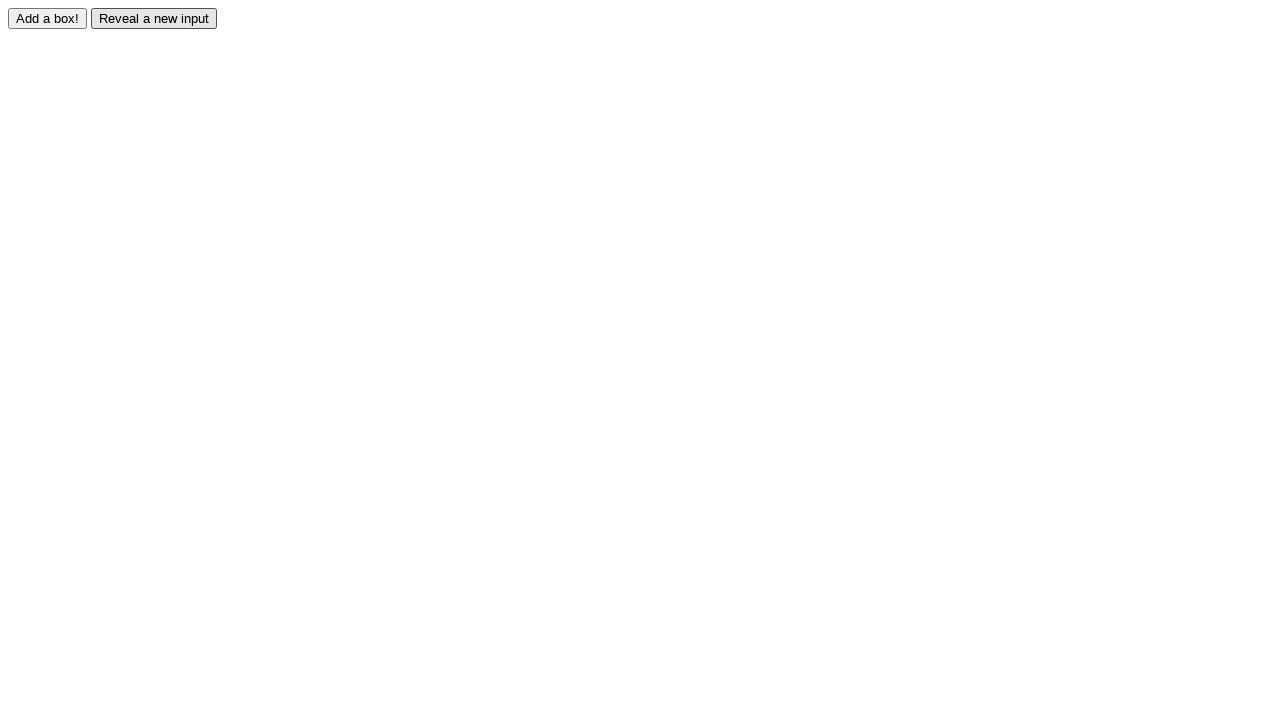

Waited for revealed element to become visible
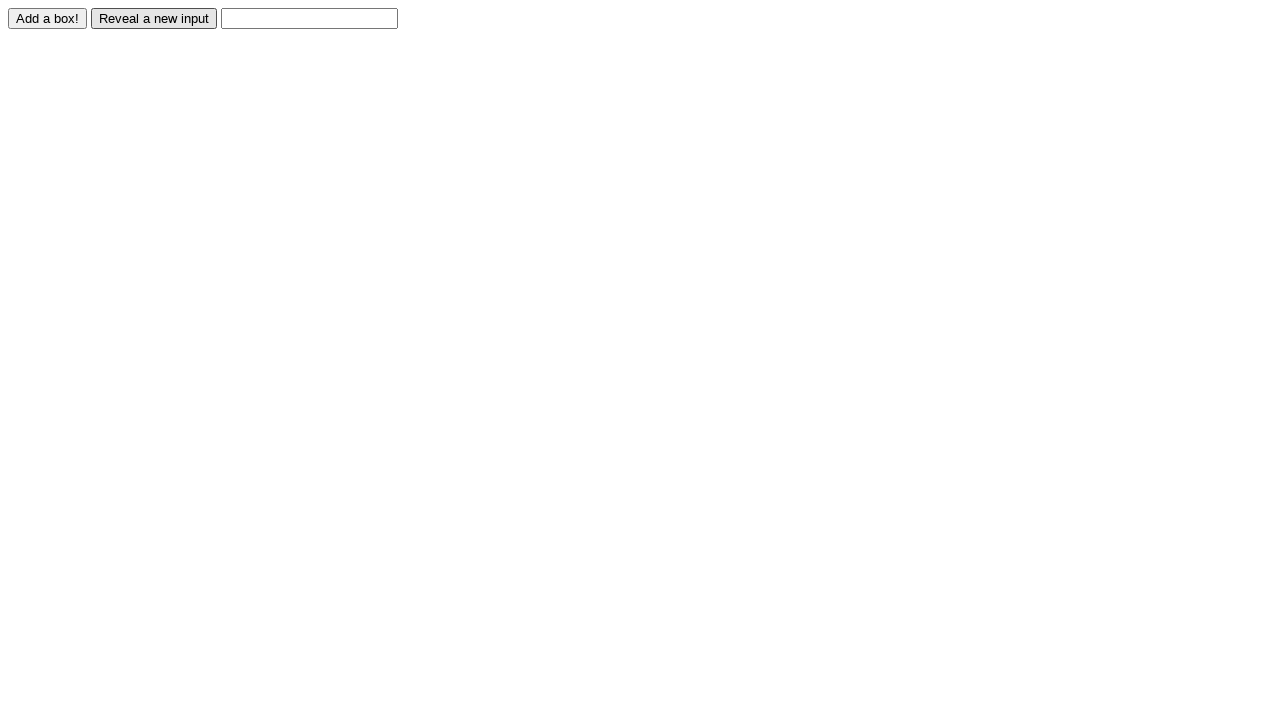

Filled revealed element with text 'Displayed' on #revealed
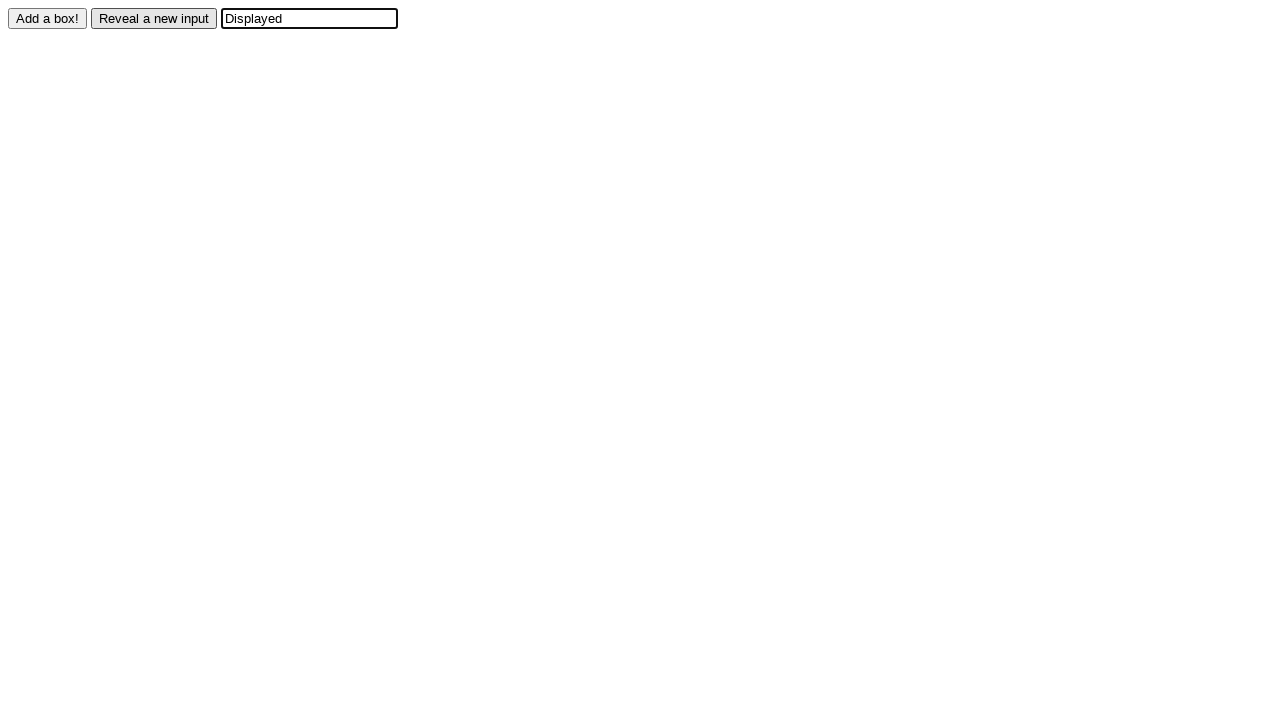

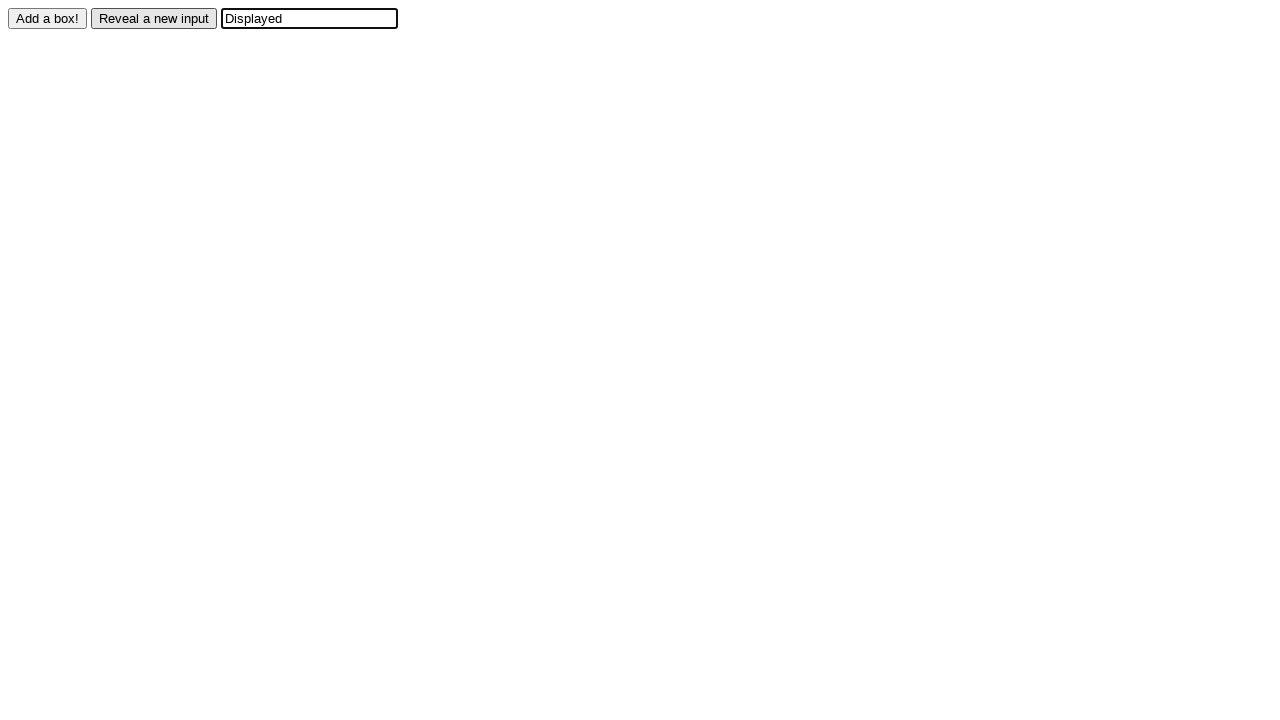